Navigates to a HoyoLab user's post list page and waits for article cards to load on the page

Starting URL: https://www.hoyolab.com/accountCenter/postList?id=1015537

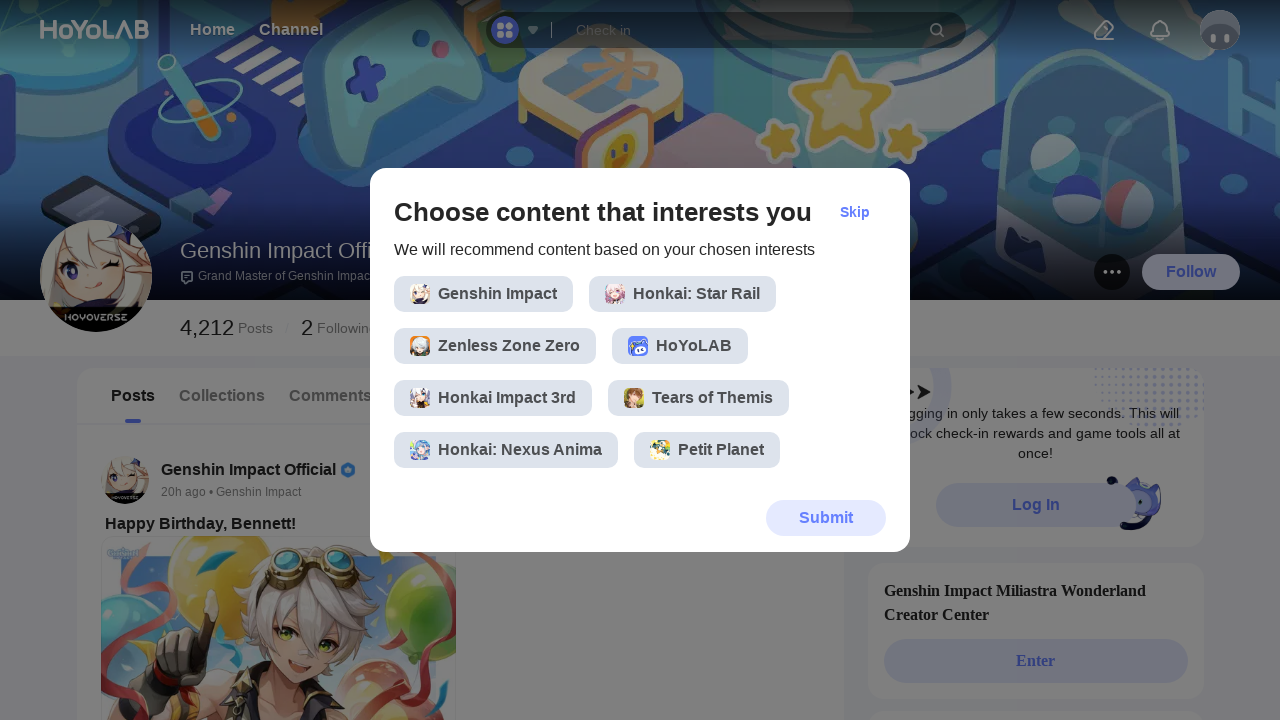

Navigated to HoyoLab user's post list page (id=1015537)
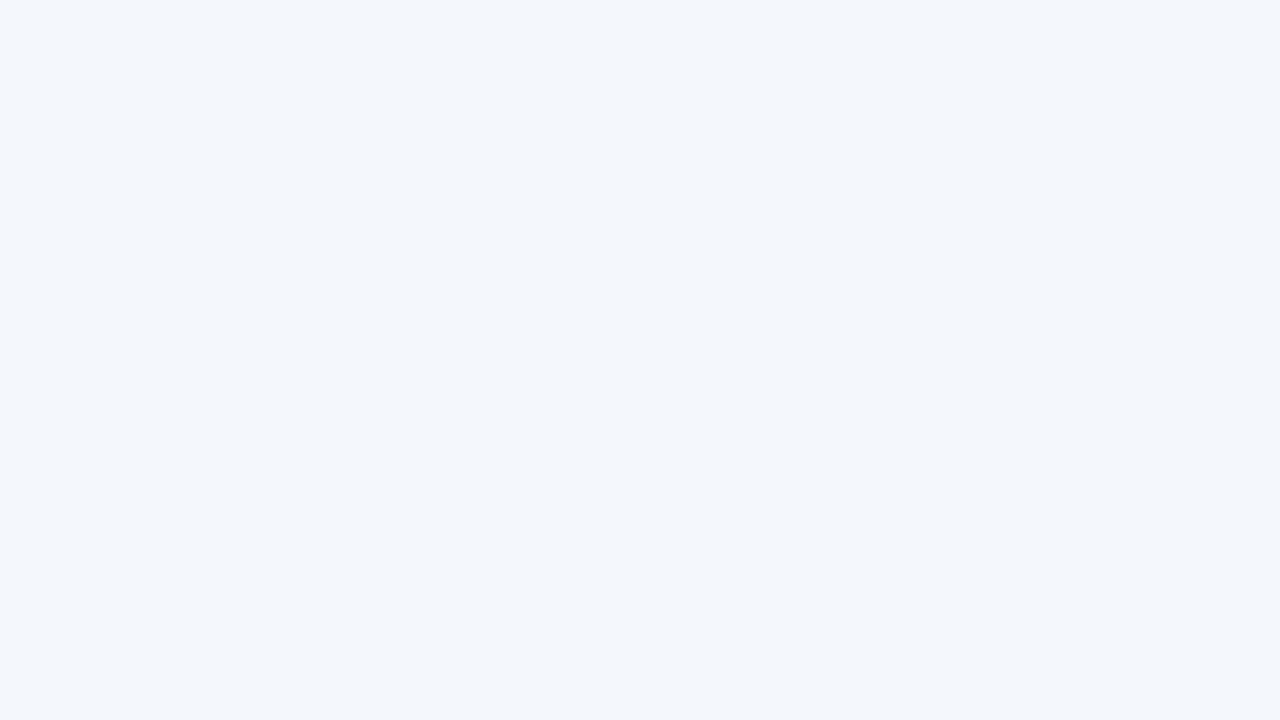

Article cards loaded successfully
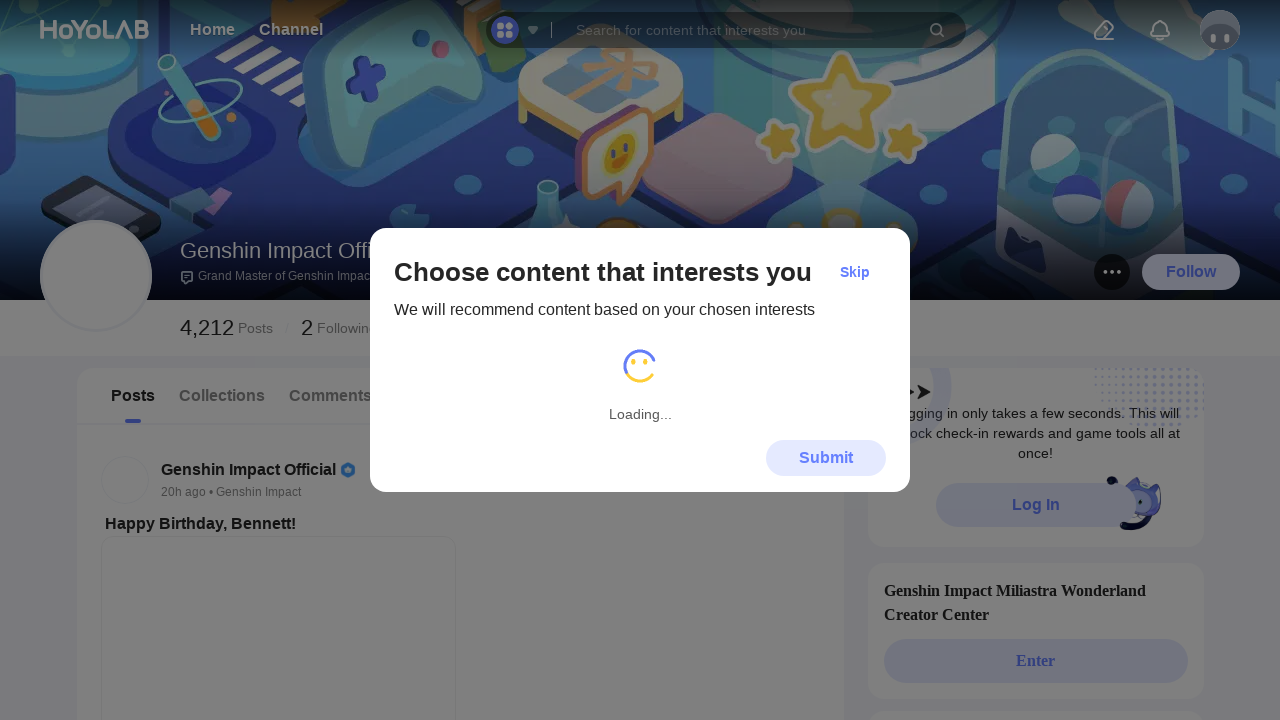

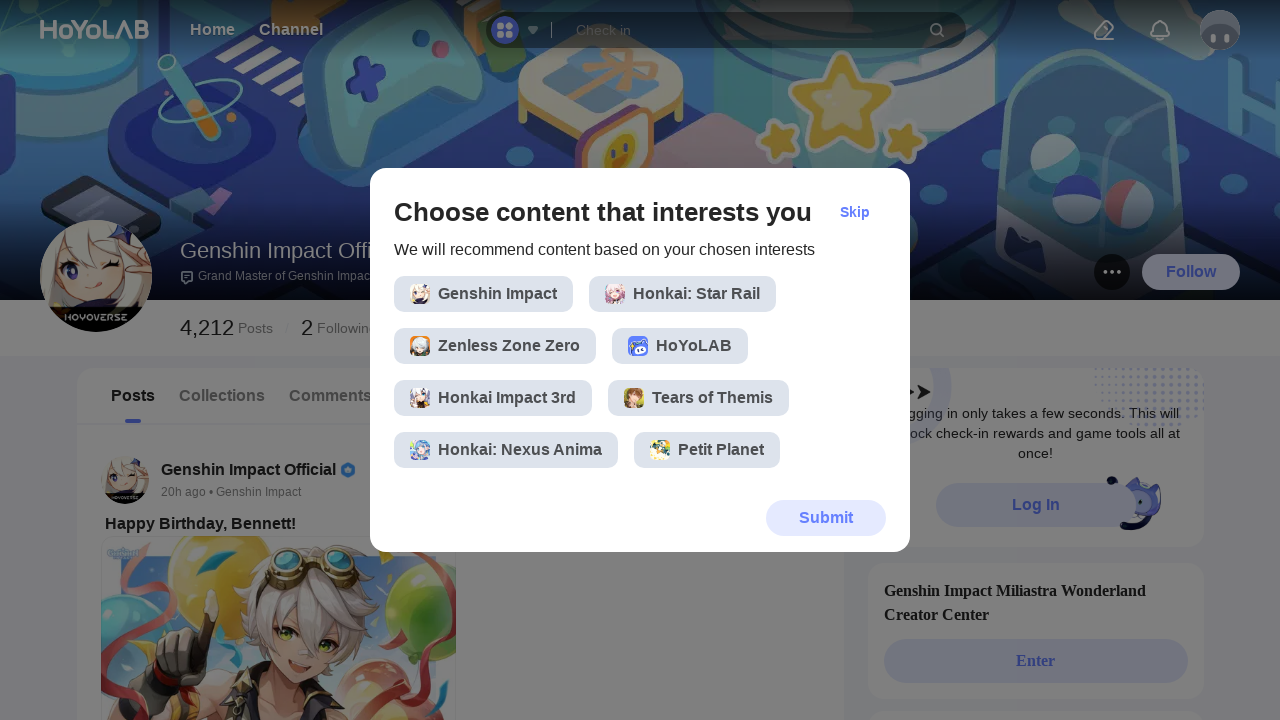